Tests an e-commerce vegetable shopping page by adding specific items (Brocolli, Cucumber, Cauliflower, Tomato, Carrot, Pumpkin) to the cart by clicking their ADD TO CART buttons

Starting URL: https://rahulshettyacademy.com/seleniumPractise/

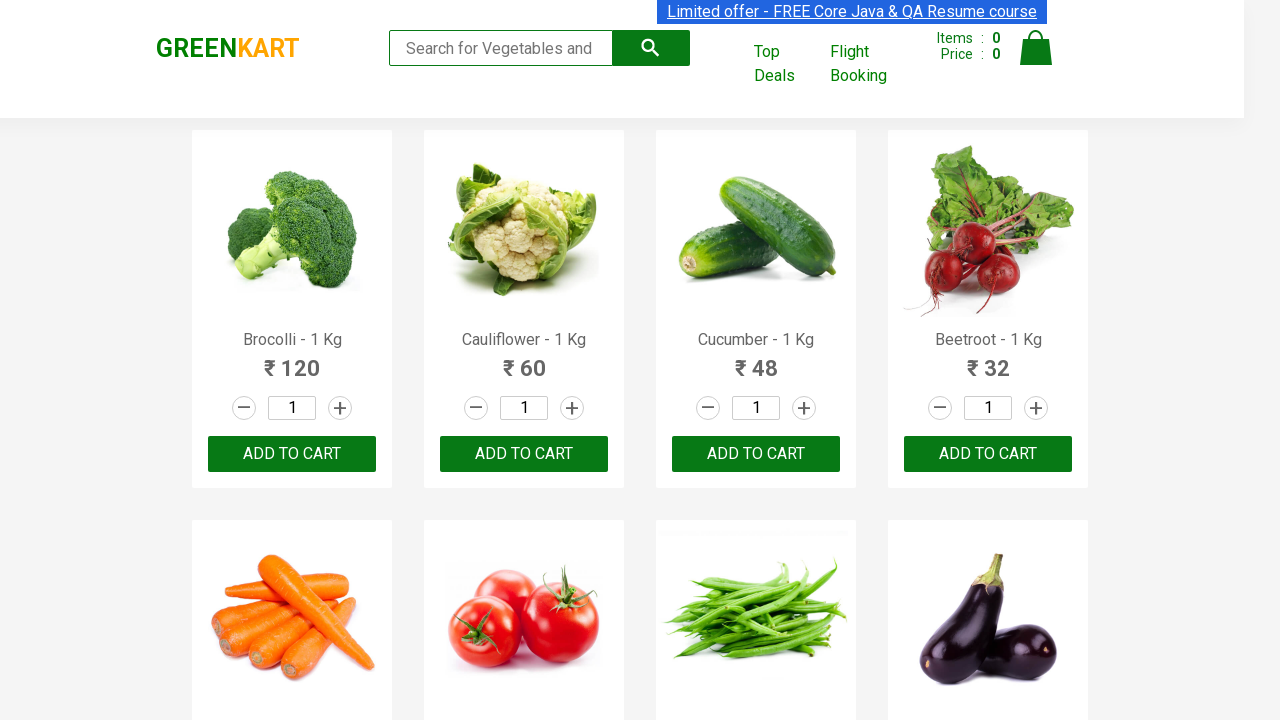

Waited for product names to load on e-commerce page
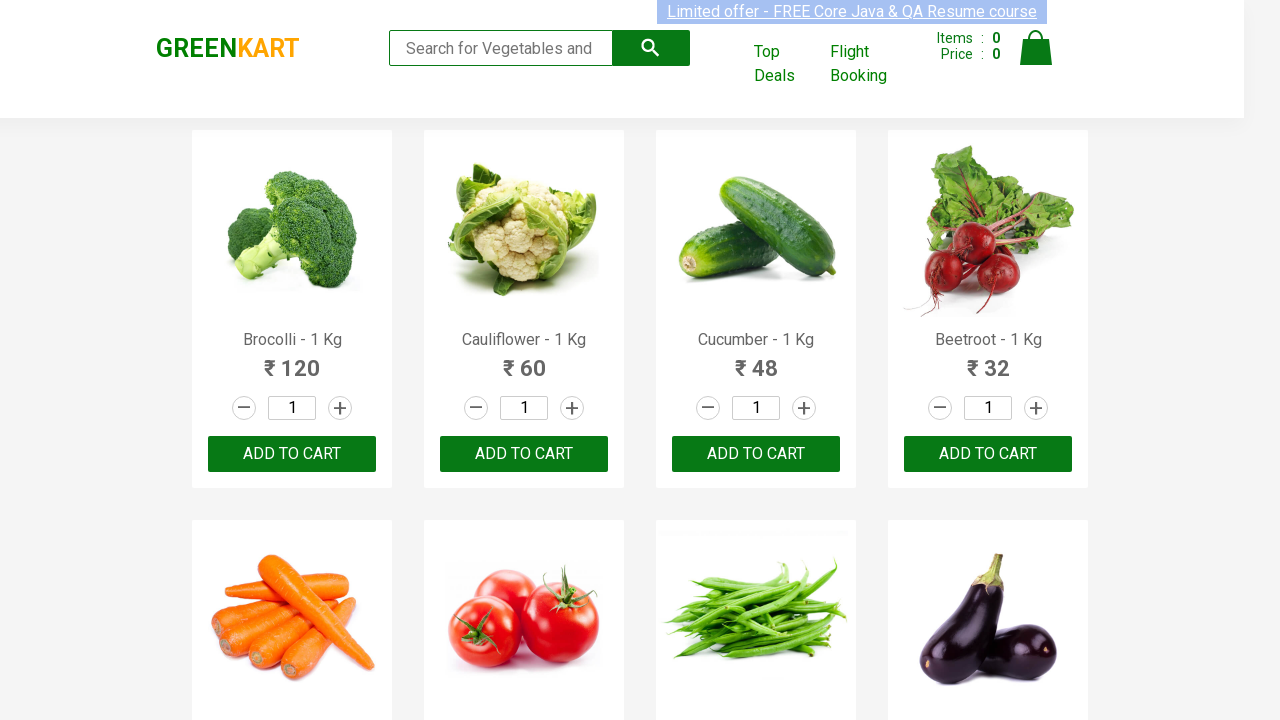

Retrieved all product name elements from page
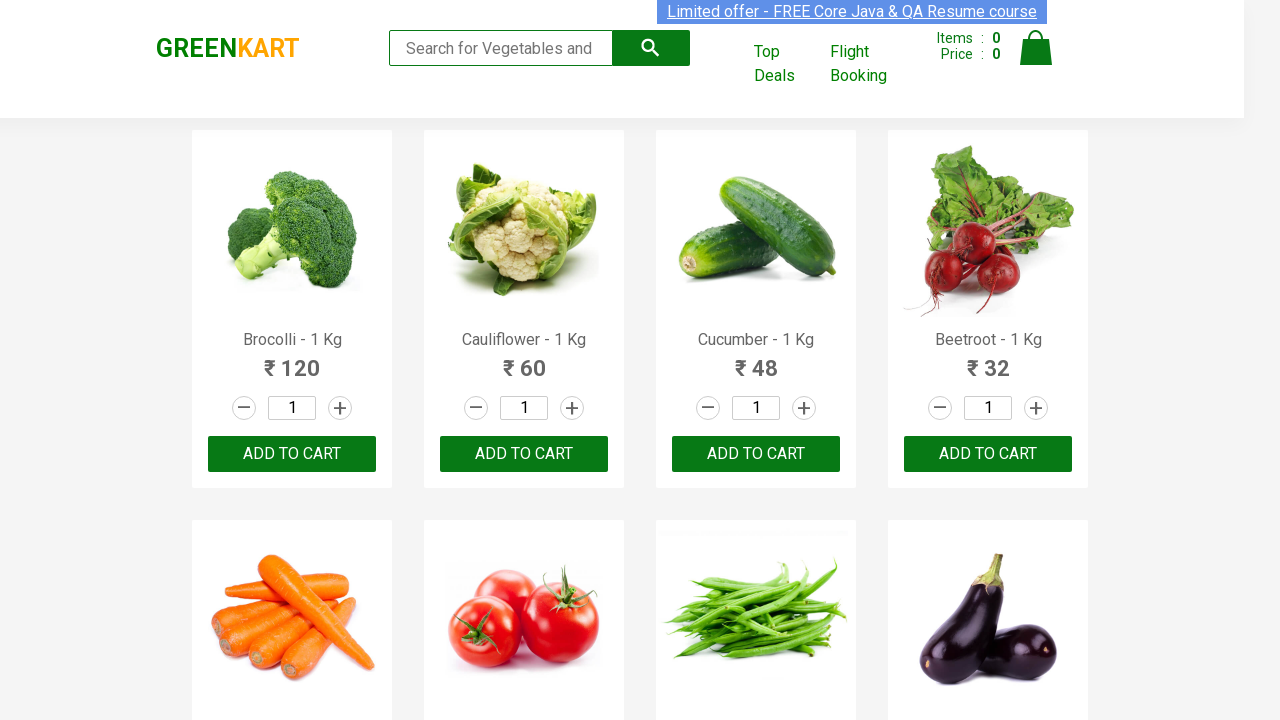

Retrieved all ADD TO CART buttons from page
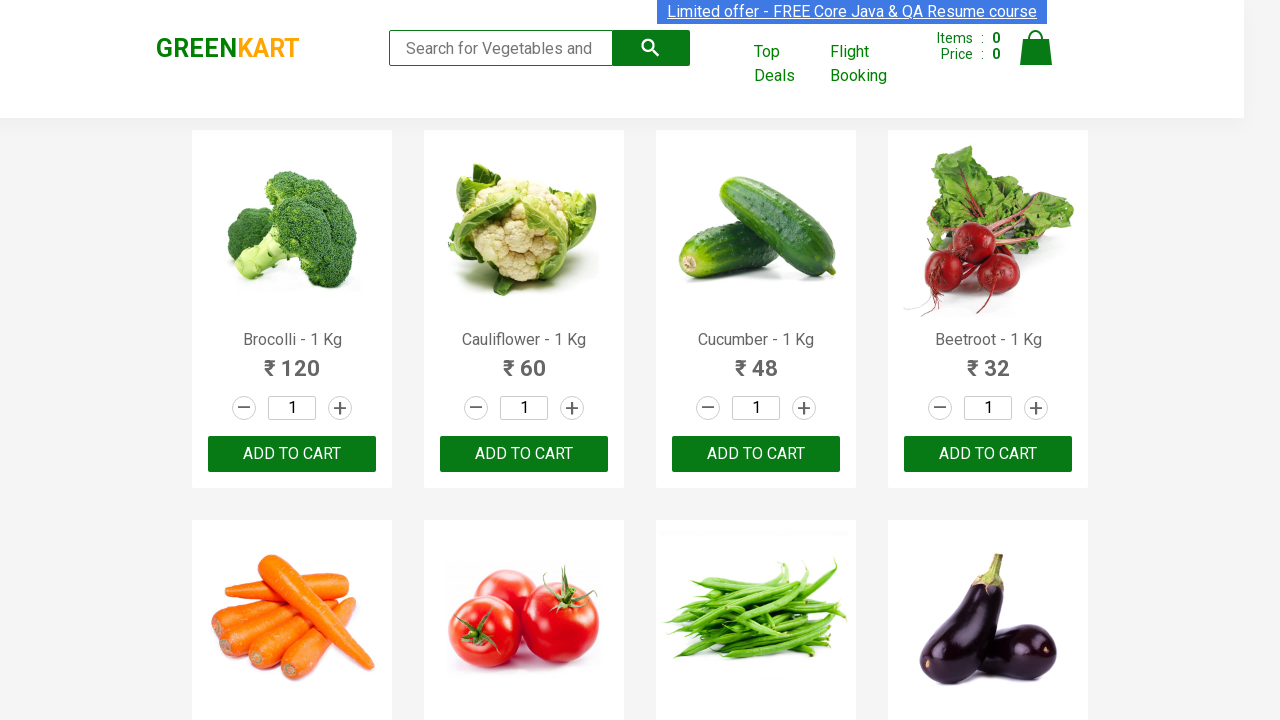

Clicked ADD TO CART button for Brocolli at (292, 454) on xpath=//button[text()='ADD TO CART'] >> nth=0
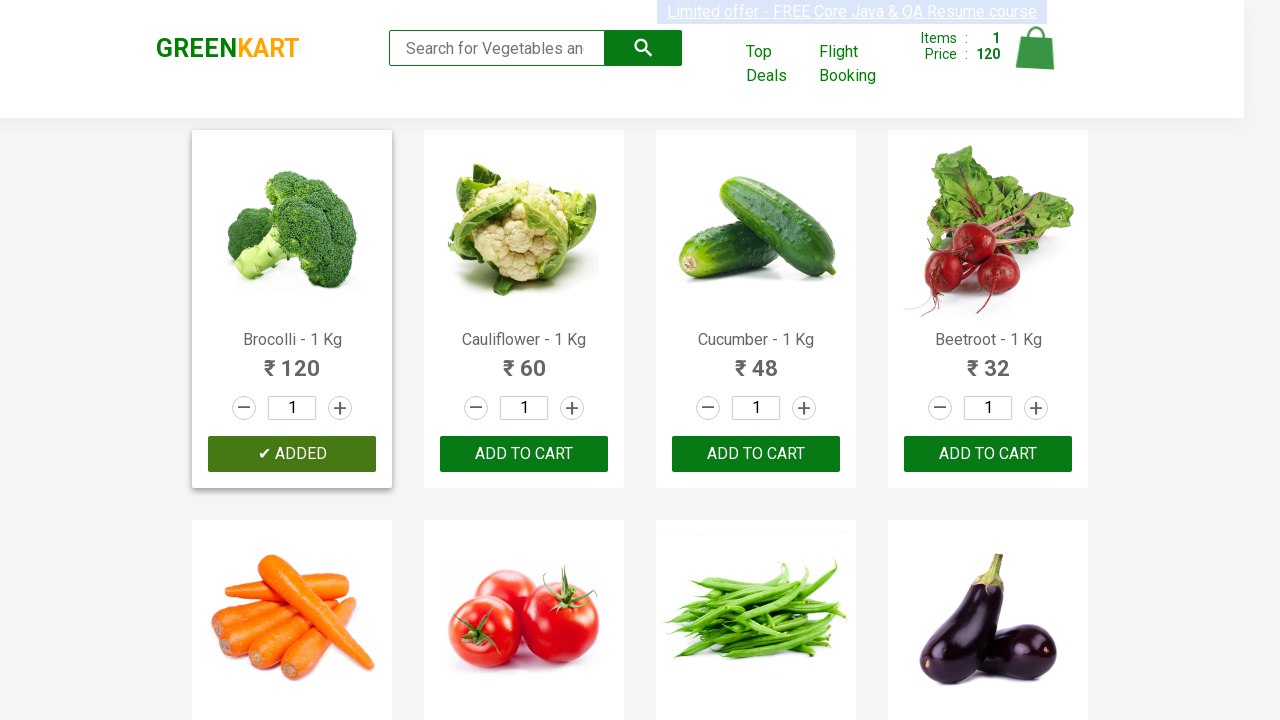

Waited for cart to update after adding Brocolli
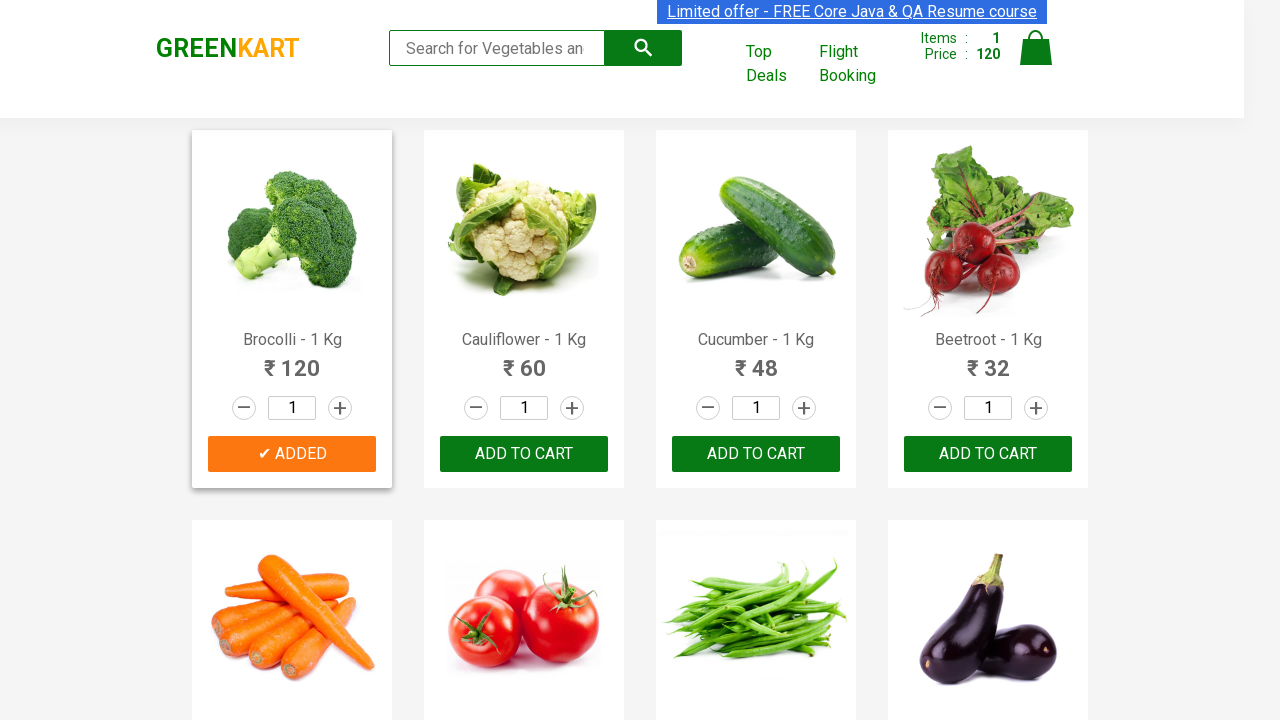

Clicked ADD TO CART button for Cauliflower at (756, 454) on xpath=//button[text()='ADD TO CART'] >> nth=1
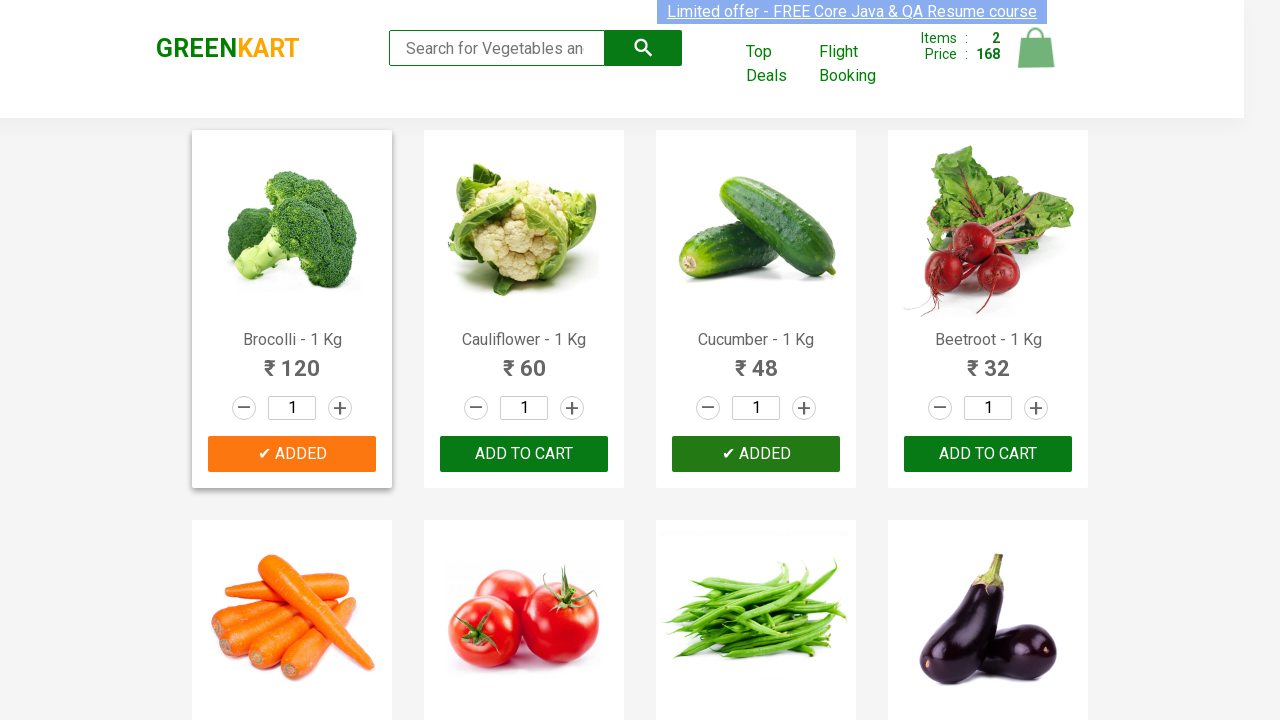

Waited for cart to update after adding Cauliflower
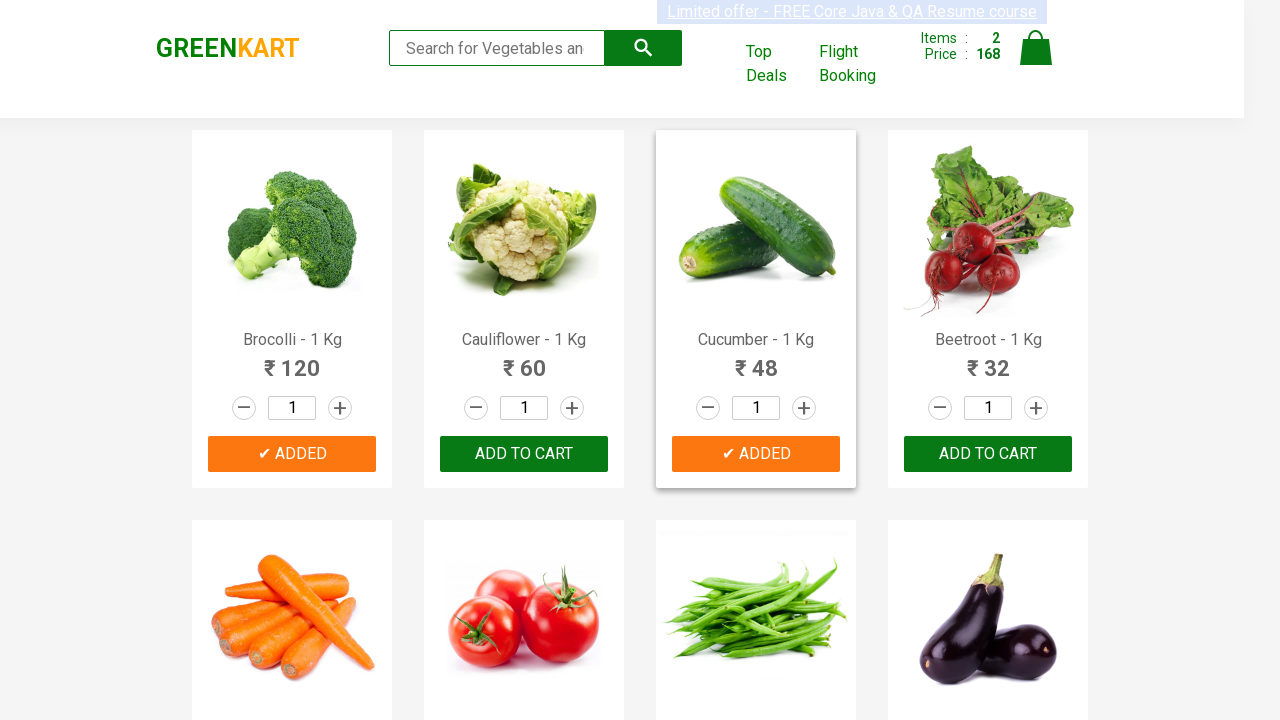

Clicked ADD TO CART button for Cucumber at (292, 360) on xpath=//button[text()='ADD TO CART'] >> nth=2
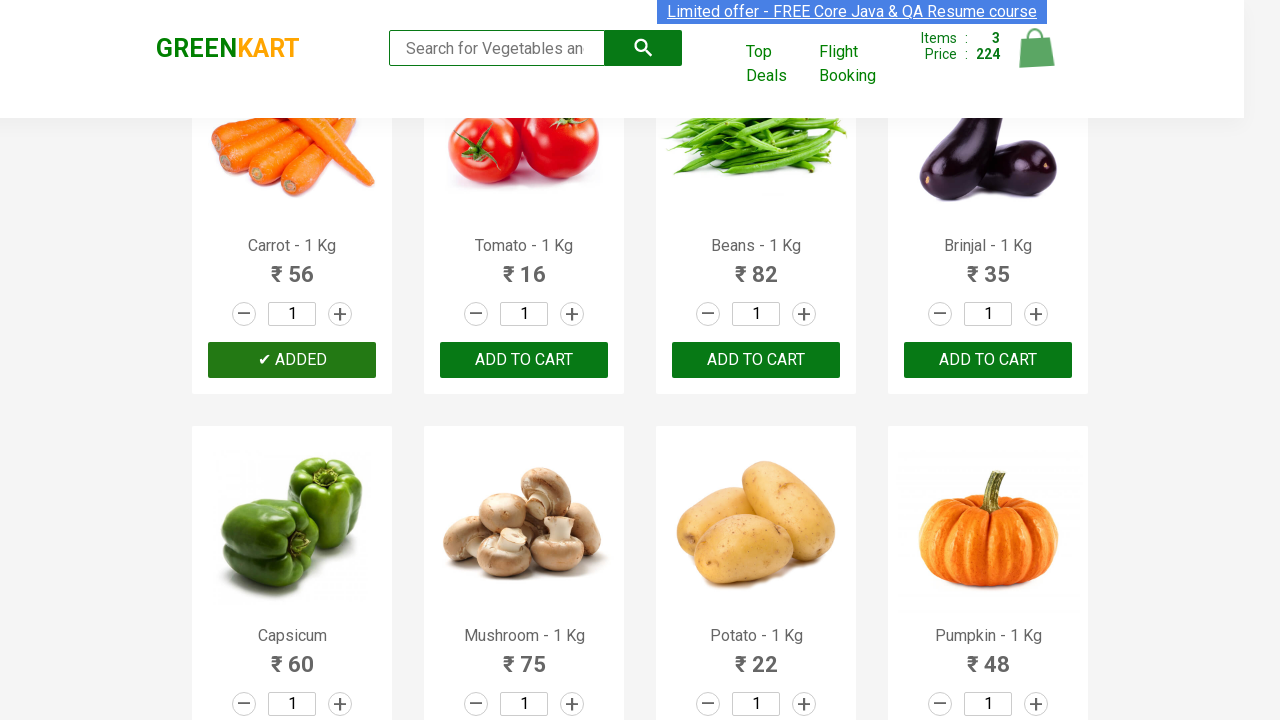

Waited for cart to update after adding Cucumber
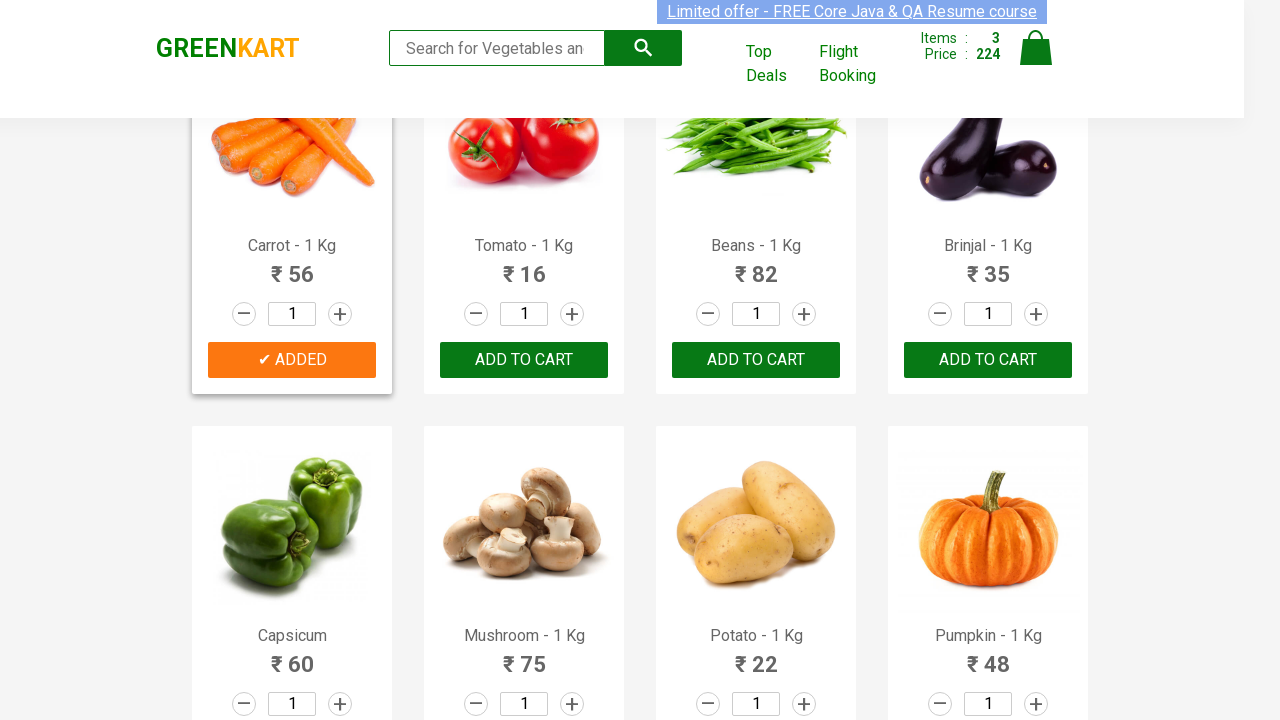

Clicked ADD TO CART button for Carrot at (756, 360) on xpath=//button[text()='ADD TO CART'] >> nth=4
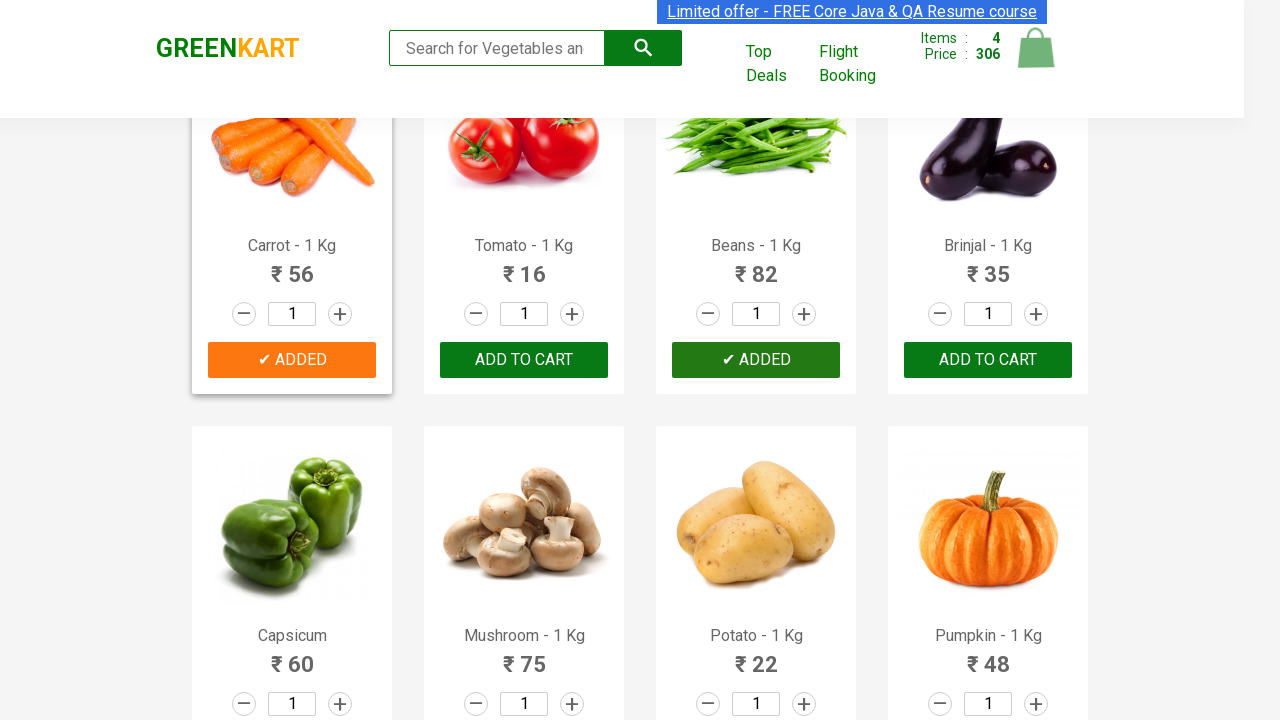

Waited for cart to update after adding Carrot
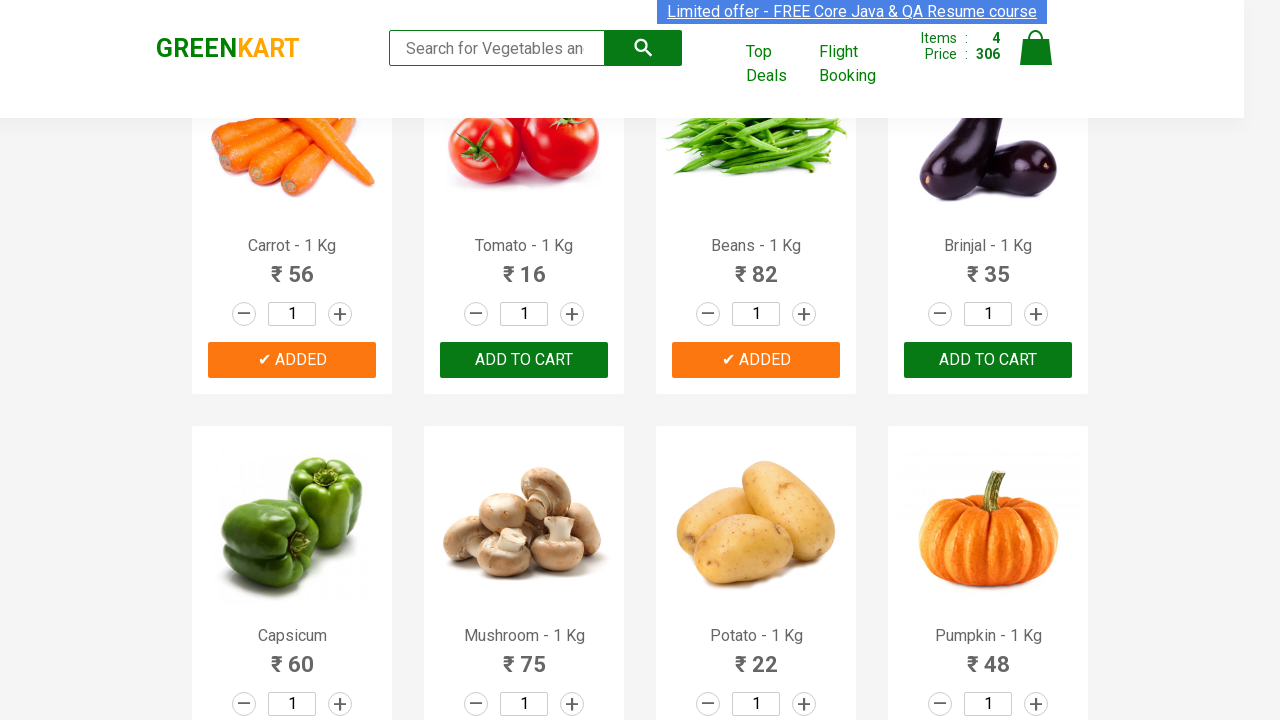

Clicked ADD TO CART button for Tomato at (988, 360) on xpath=//button[text()='ADD TO CART'] >> nth=5
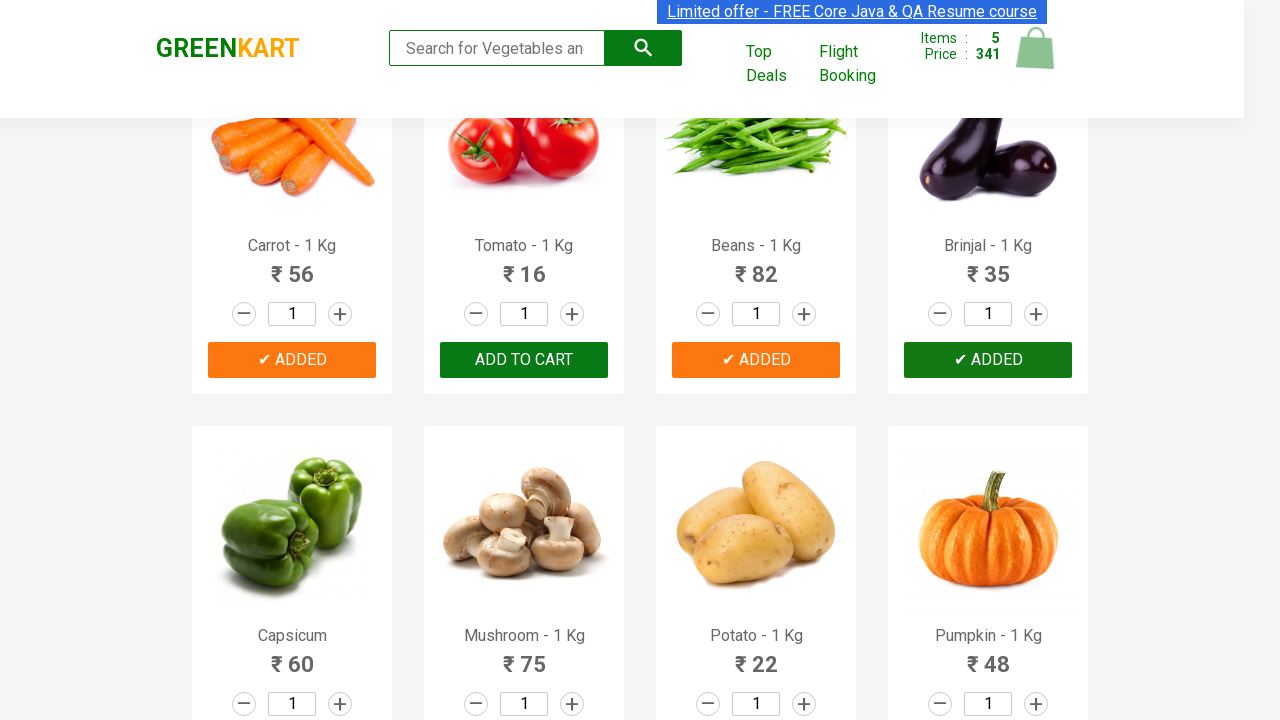

Waited for cart to update after adding Tomato
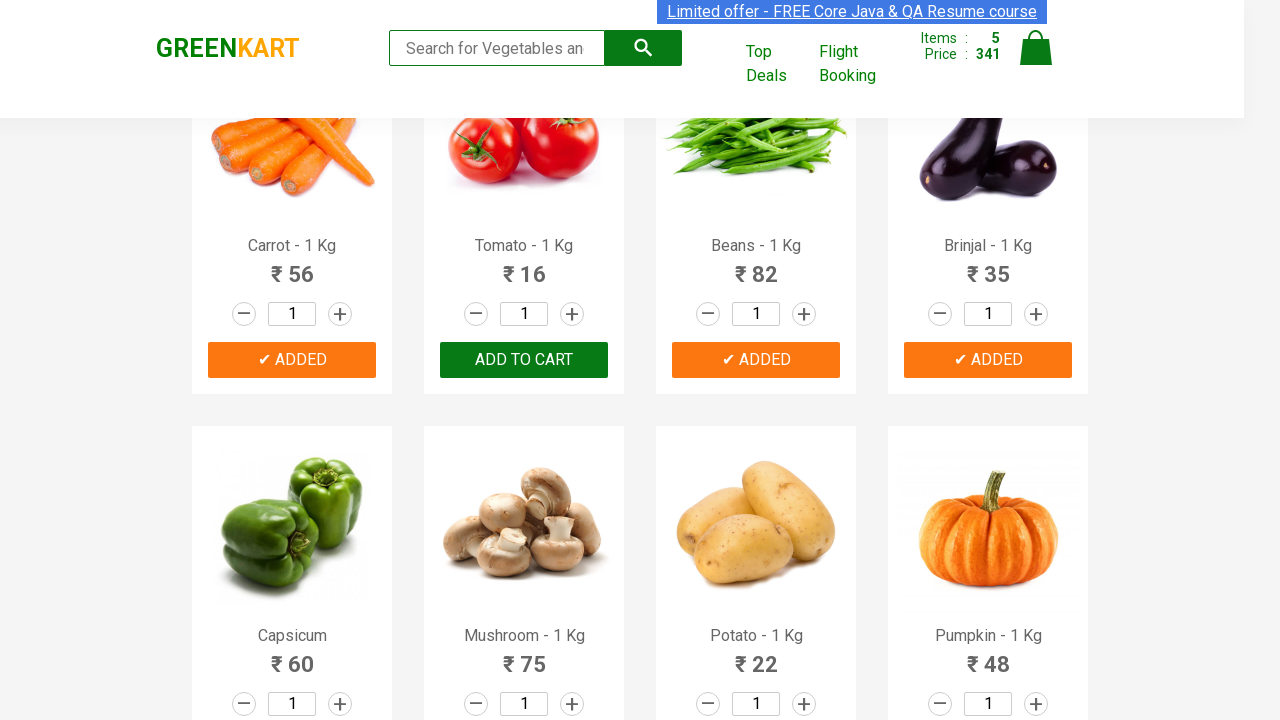

Clicked ADD TO CART button for Pumpkin at (524, 360) on xpath=//button[text()='ADD TO CART'] >> nth=11
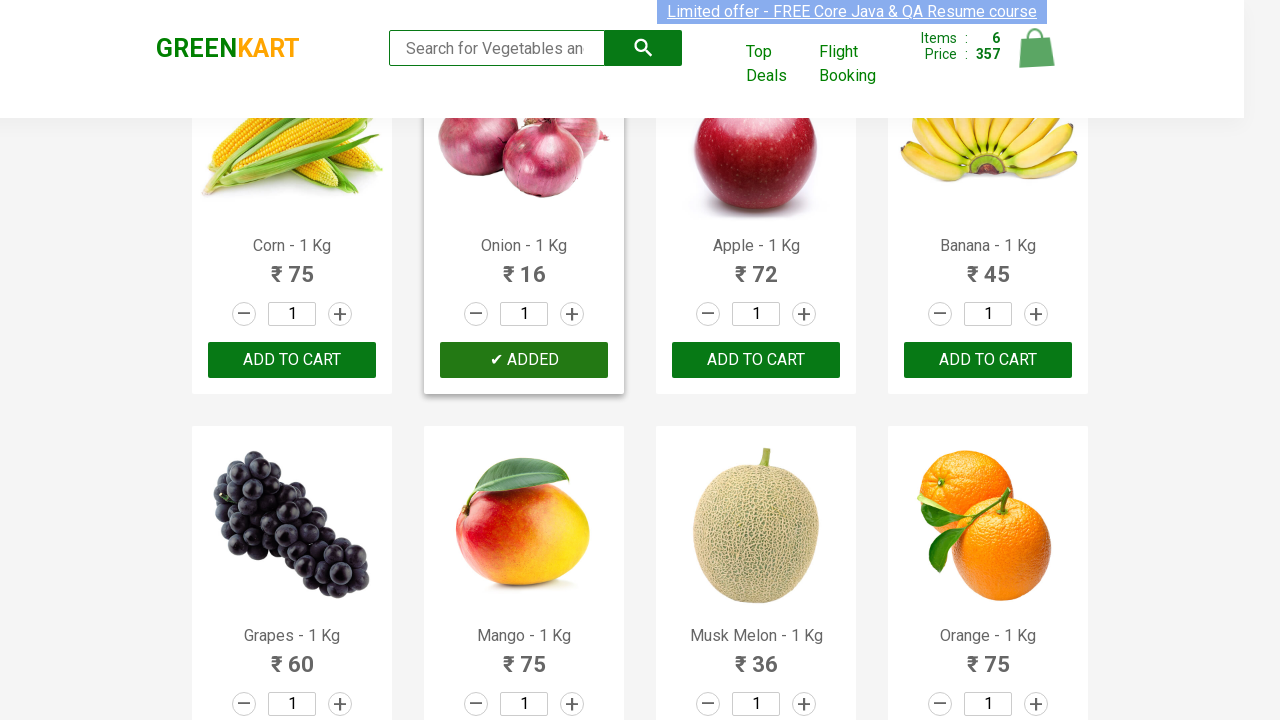

Waited for cart to update after adding Pumpkin
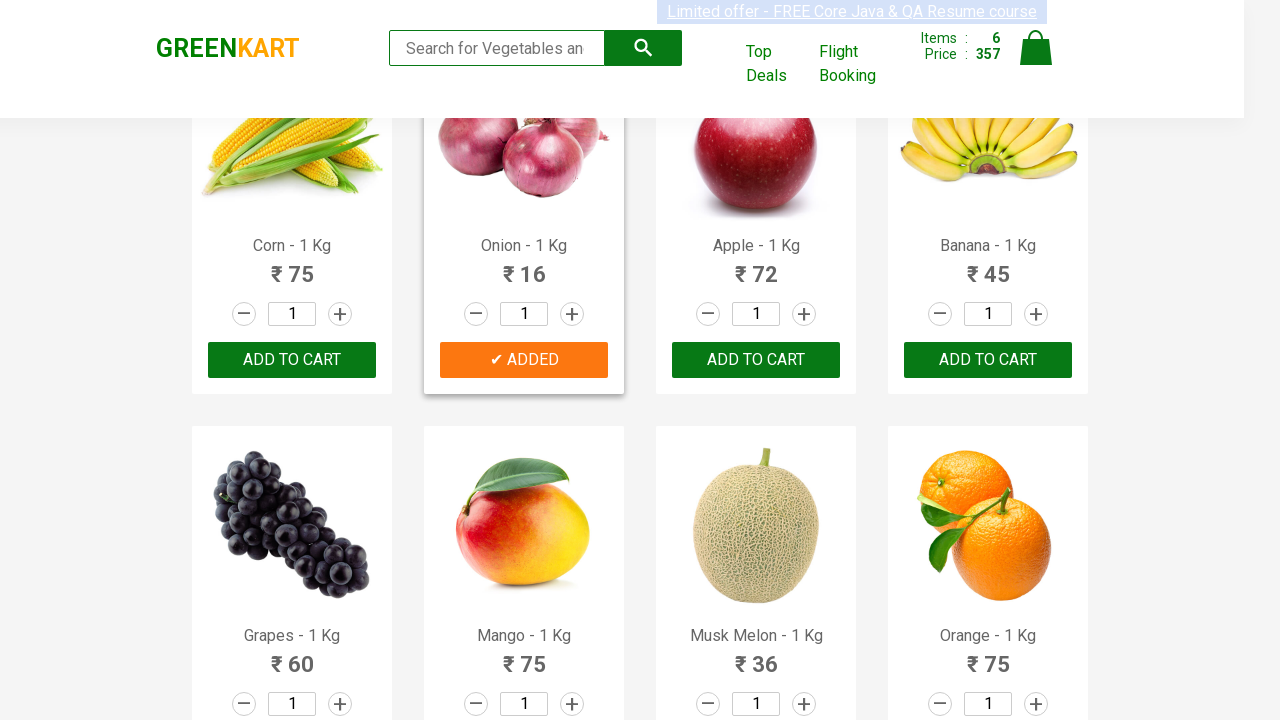

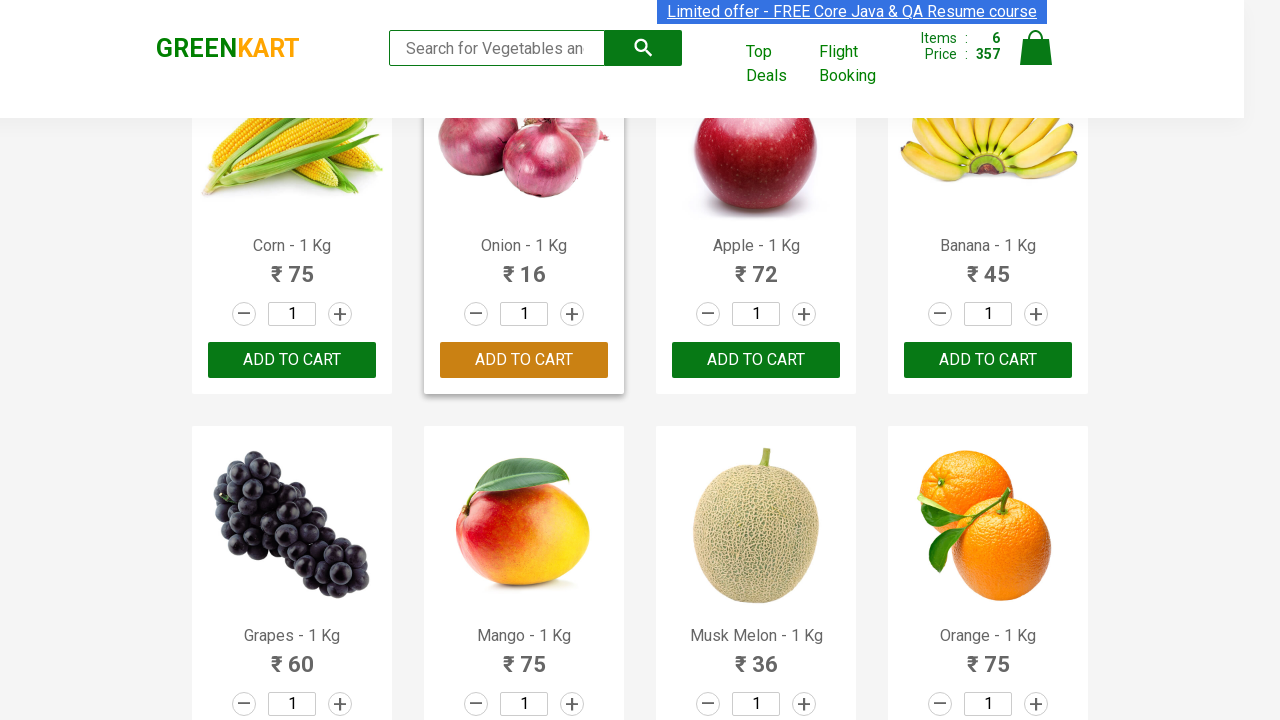